Tests that dividing by 0 shows a divide by zero error message

Starting URL: https://testsheepnz.github.io/BasicCalculator

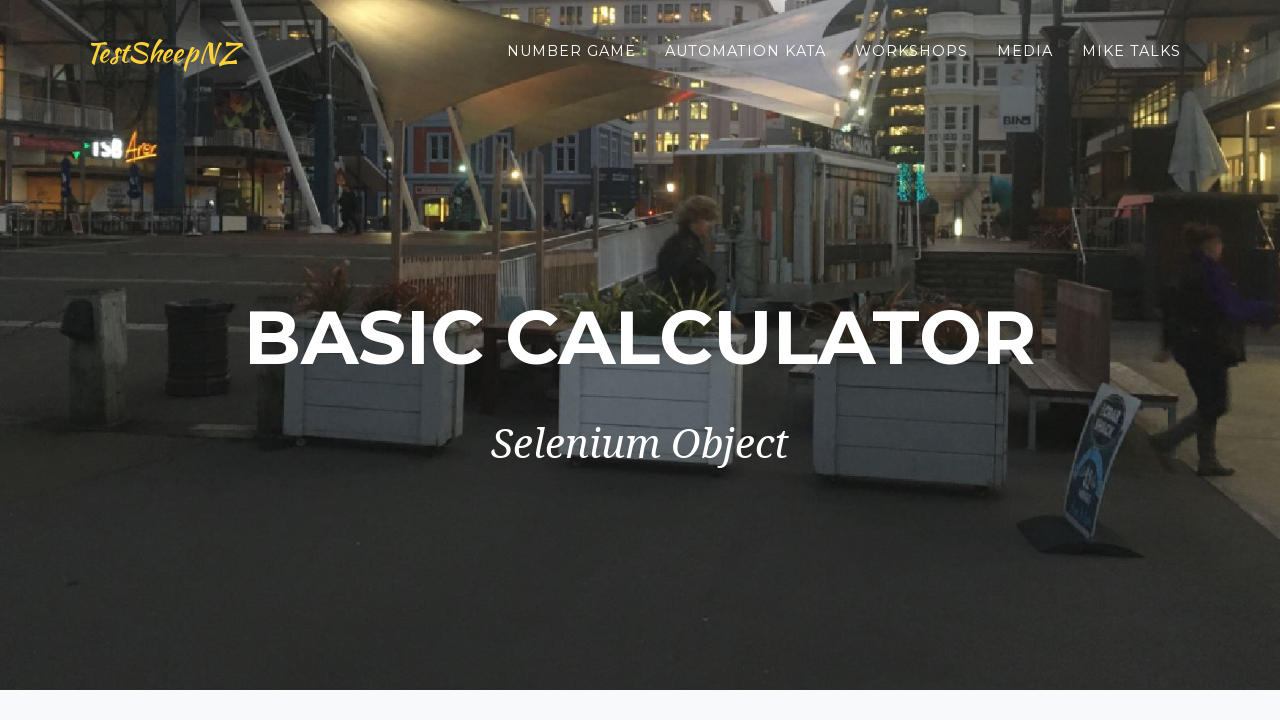

Selected 'Prototype' build version on #selectBuild
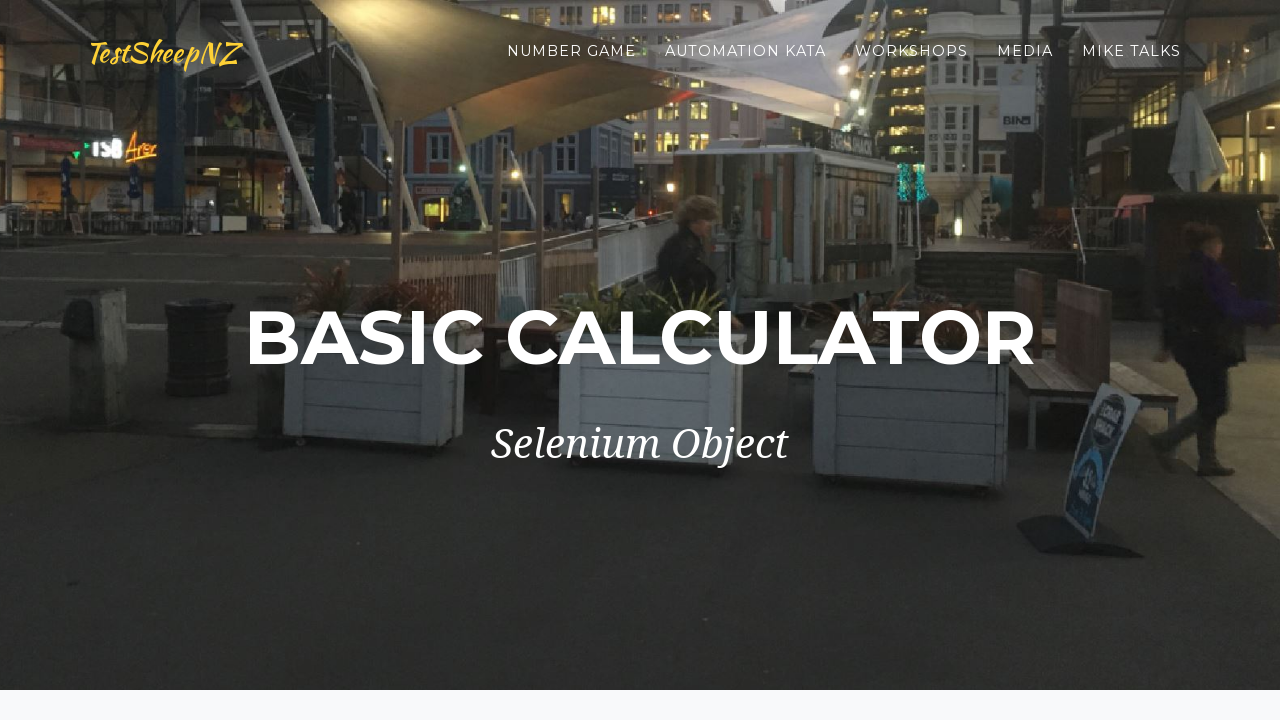

Entered '4' in number1 field on #number1Field
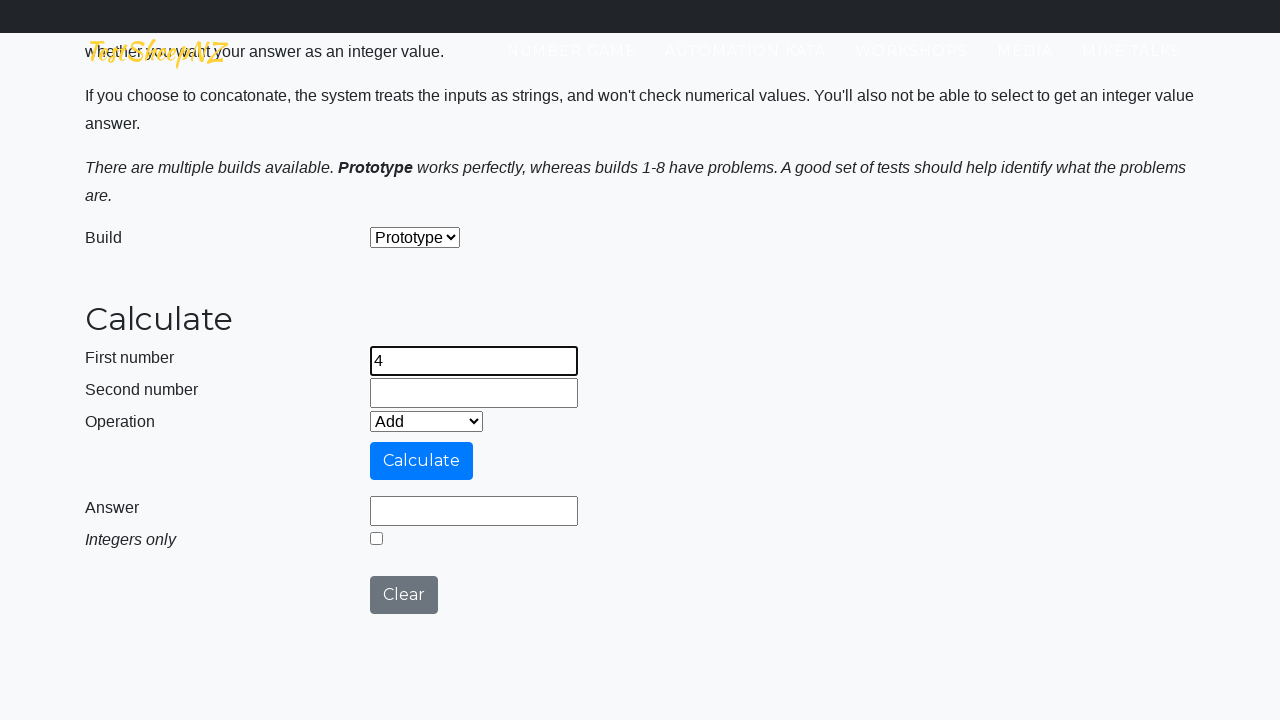

Entered '0' in number2 field (divisor) on #number2Field
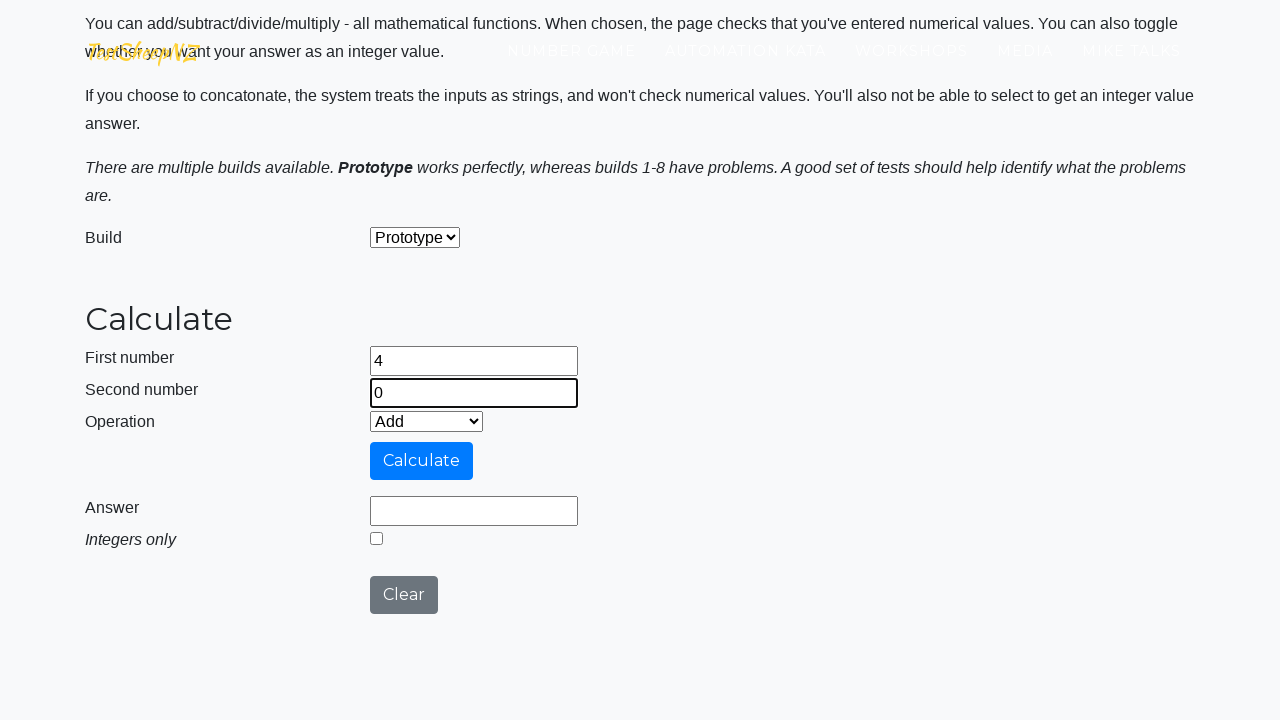

Selected 'Divide' operation on #selectOperationDropdown
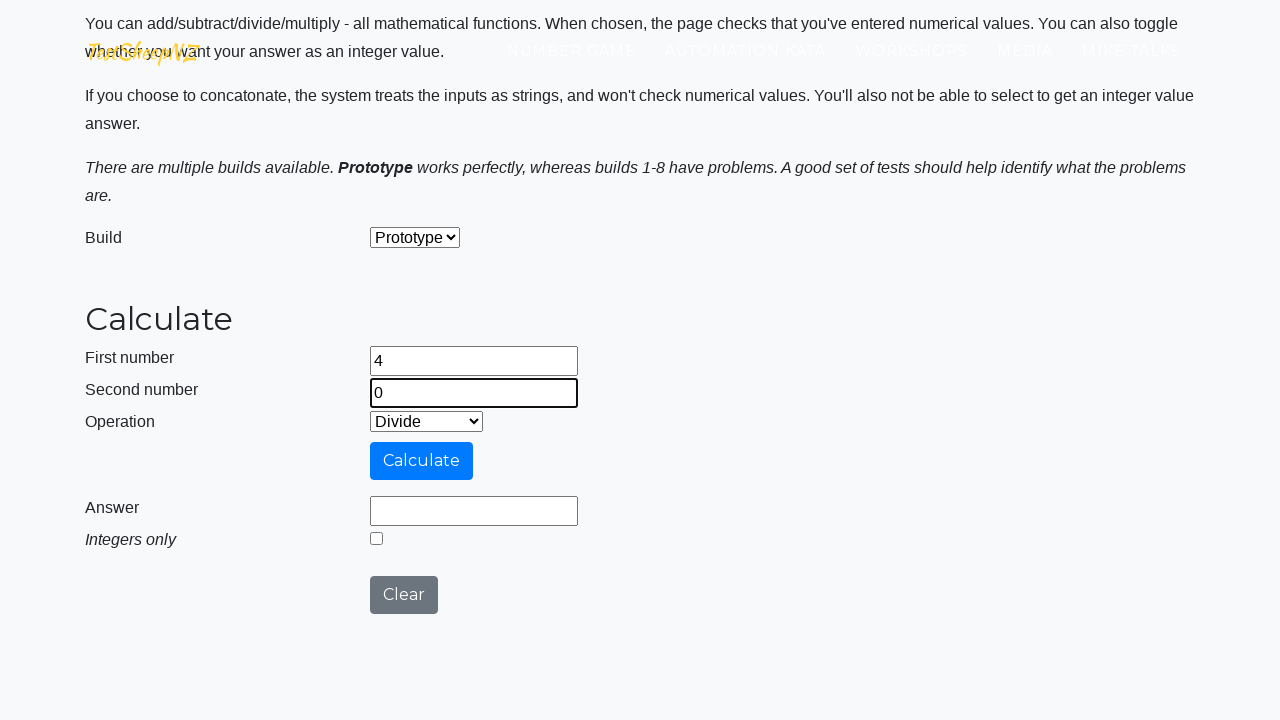

Clicked calculate button at (422, 461) on #calculateButton
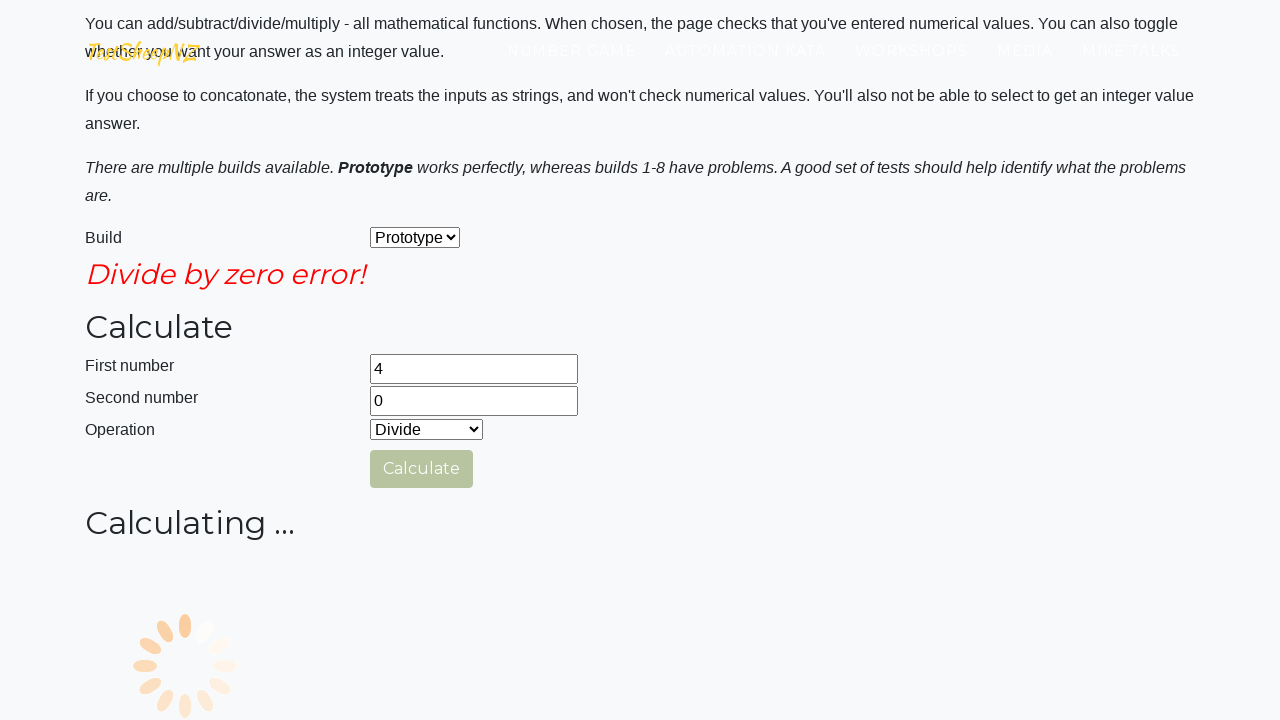

Divide by zero error message appeared
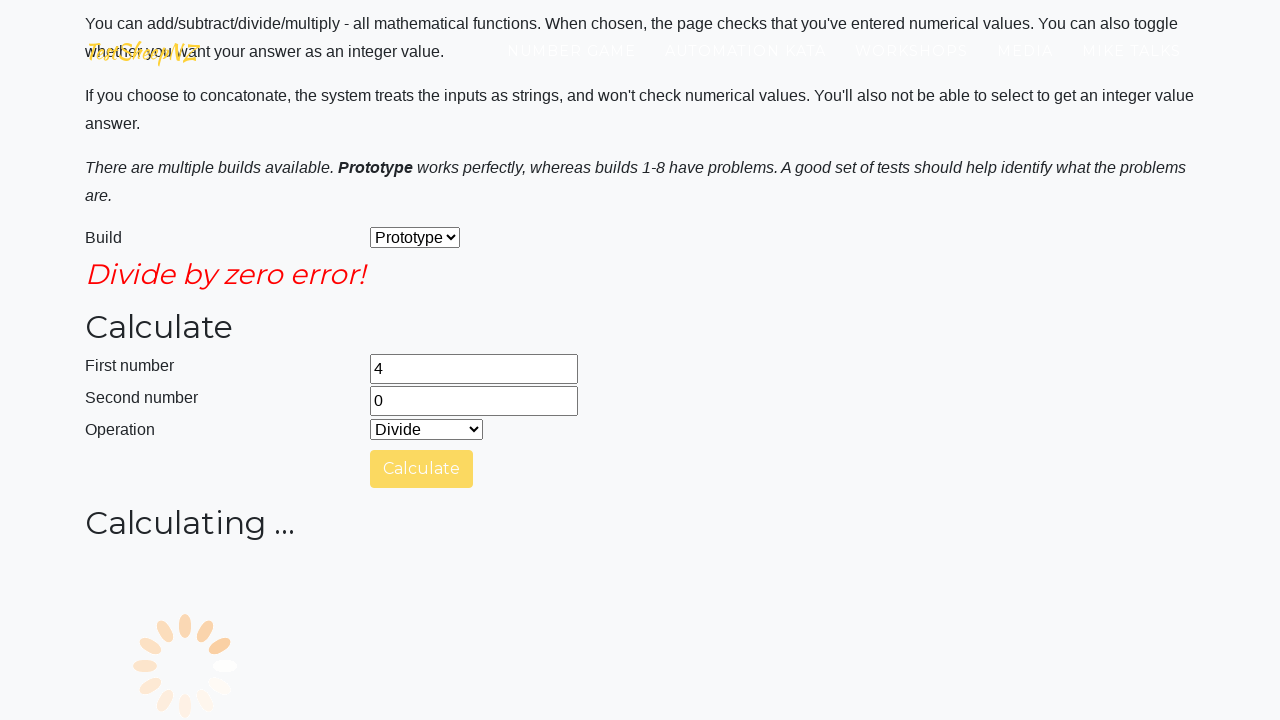

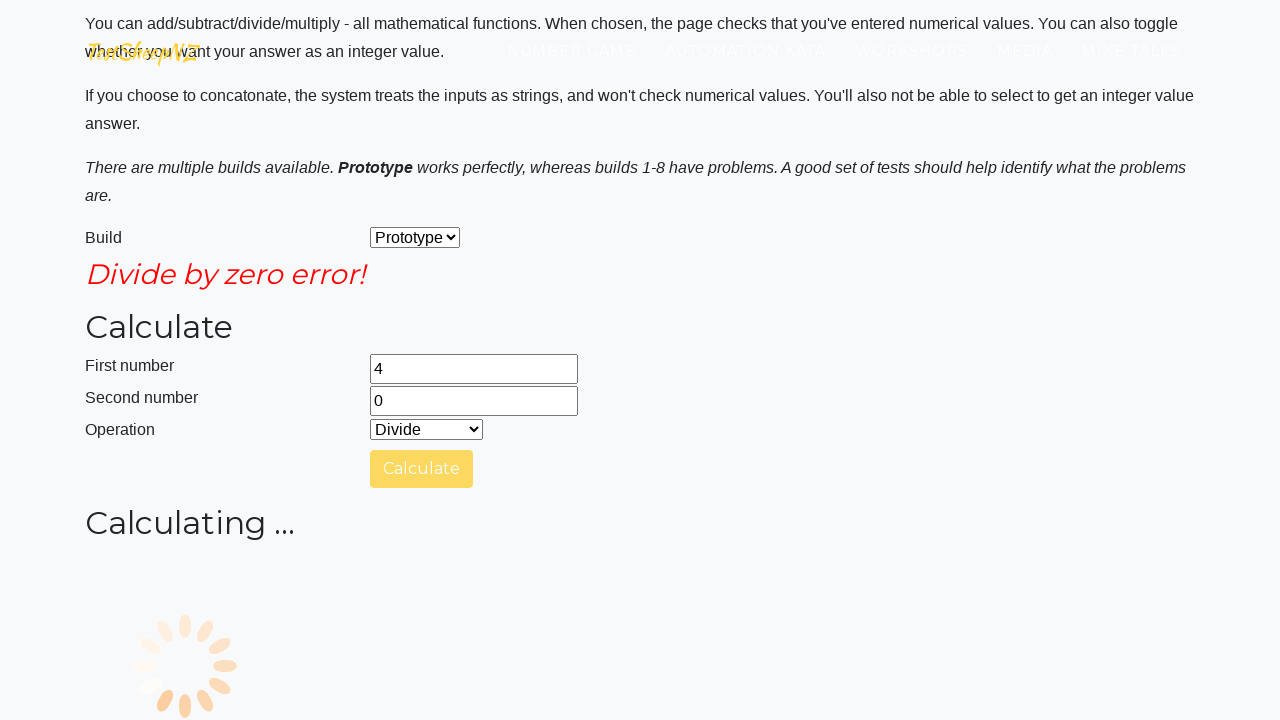